Tests JavaScript alert popup handling by clicking a button that triggers an alert, reading the alert text, and accepting the alert.

Starting URL: https://demoqa.com/alerts

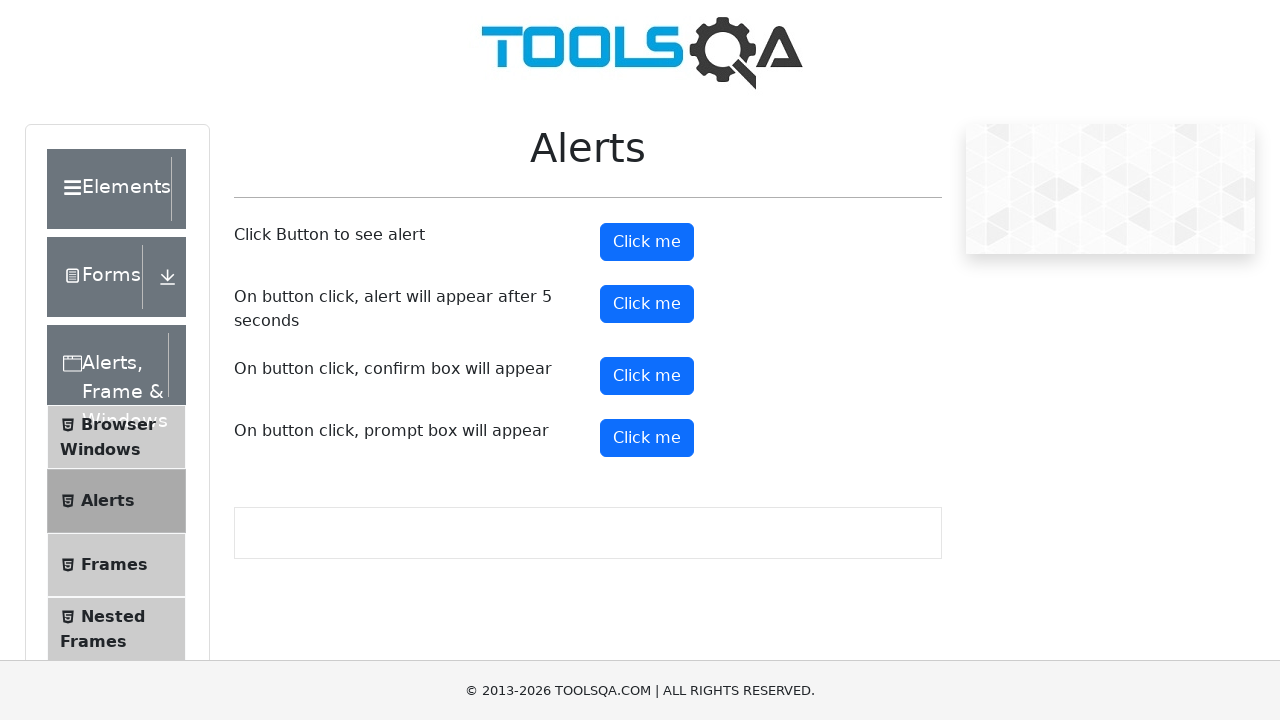

Clicked alert button to trigger JavaScript alert at (647, 242) on xpath=//*[@id='alertButton']
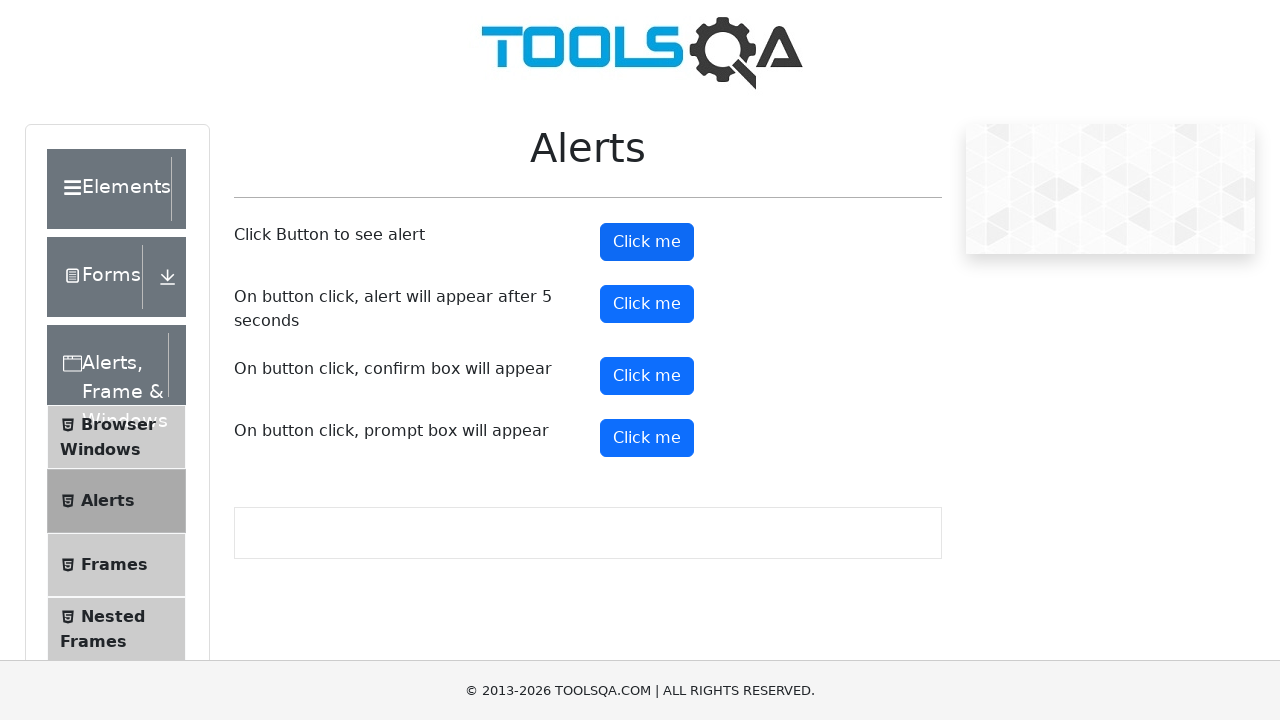

Set up dialog handler to accept alerts
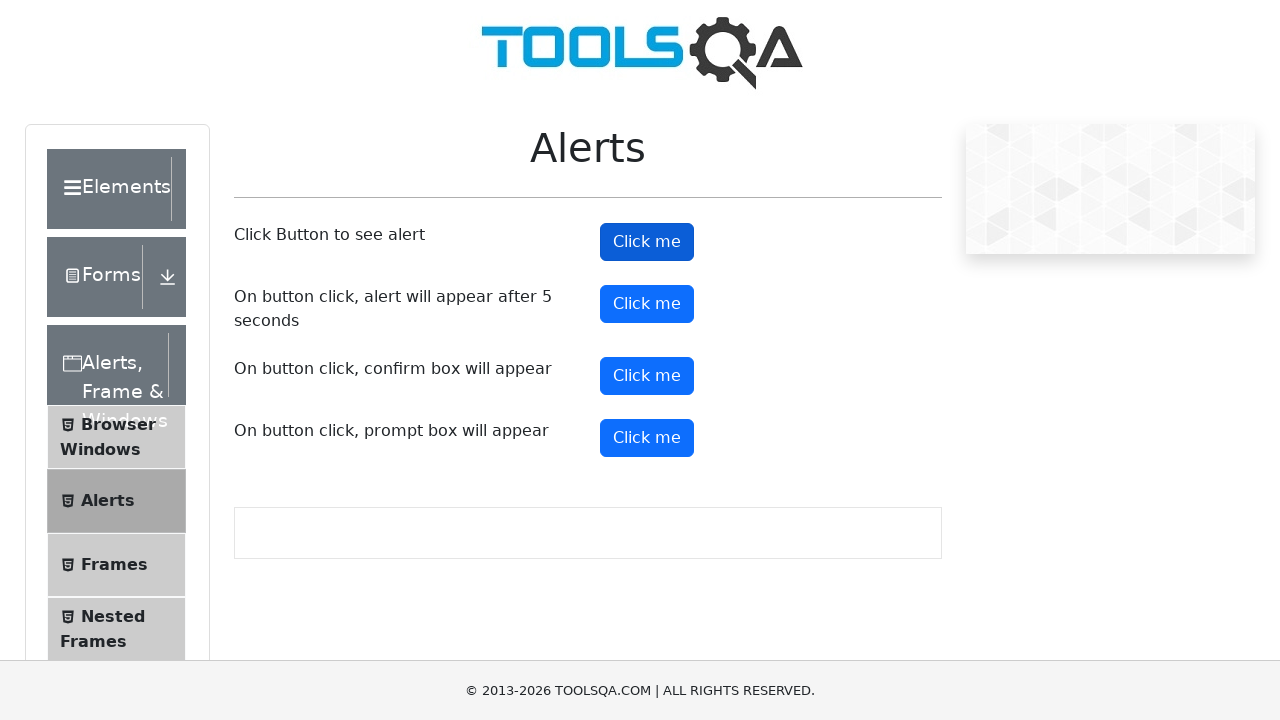

Configured dialog handler with message logging
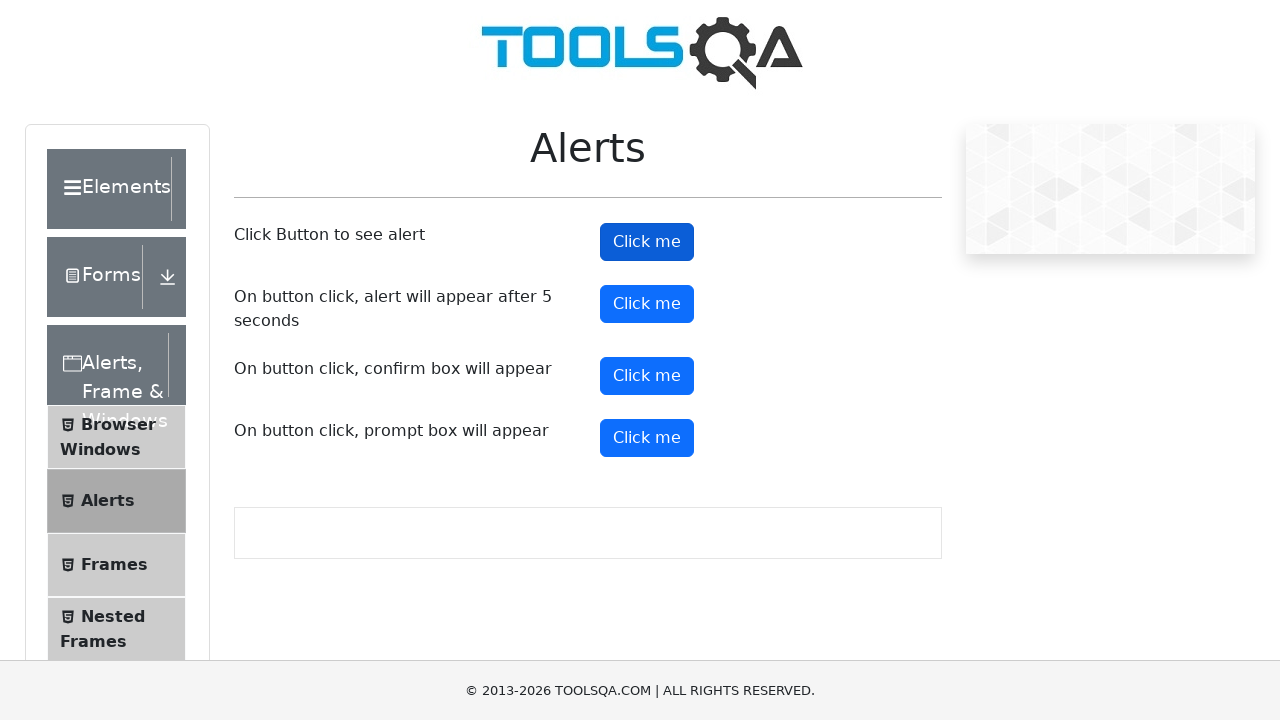

Clicked alert button to trigger JavaScript alert at (647, 242) on #alertButton
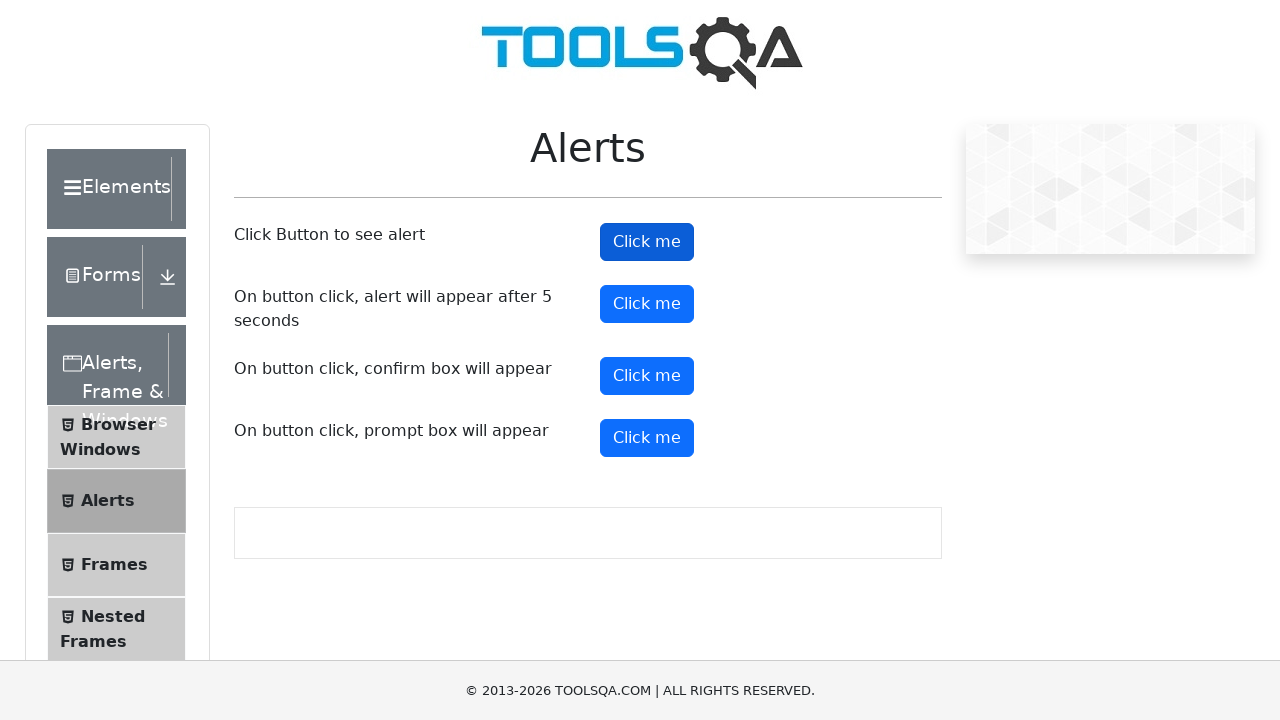

Waited for alert processing to complete
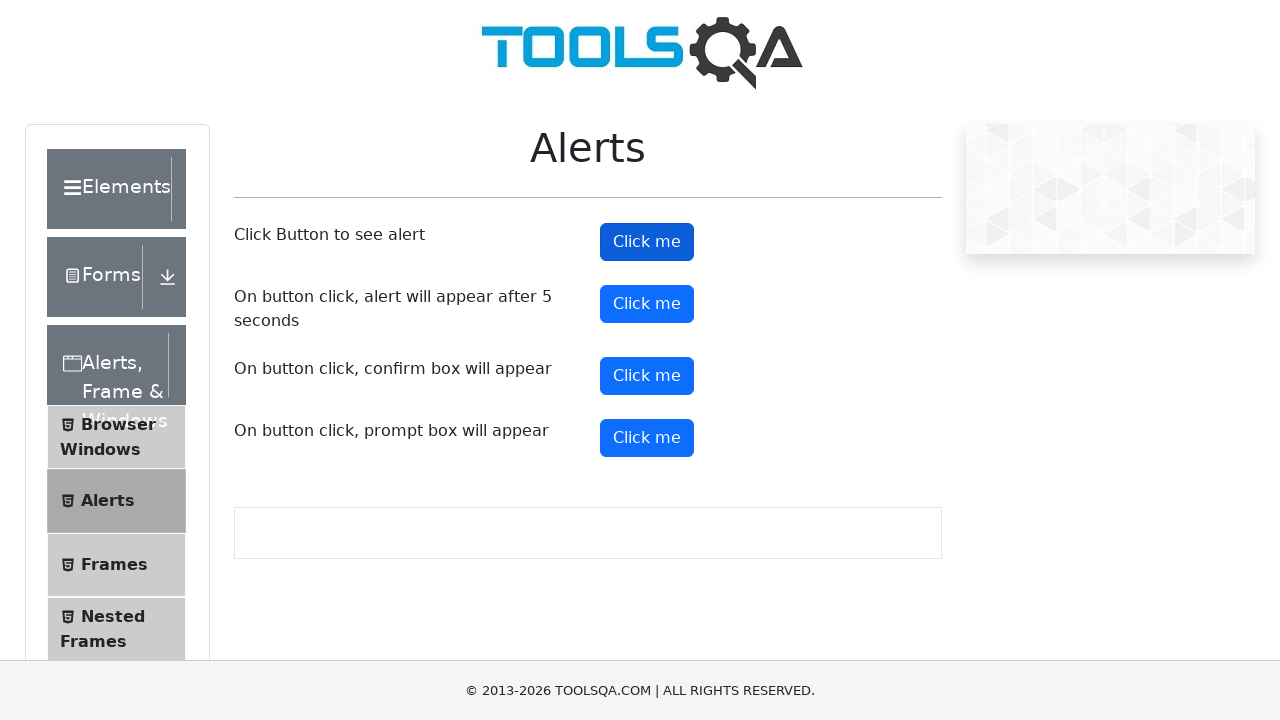

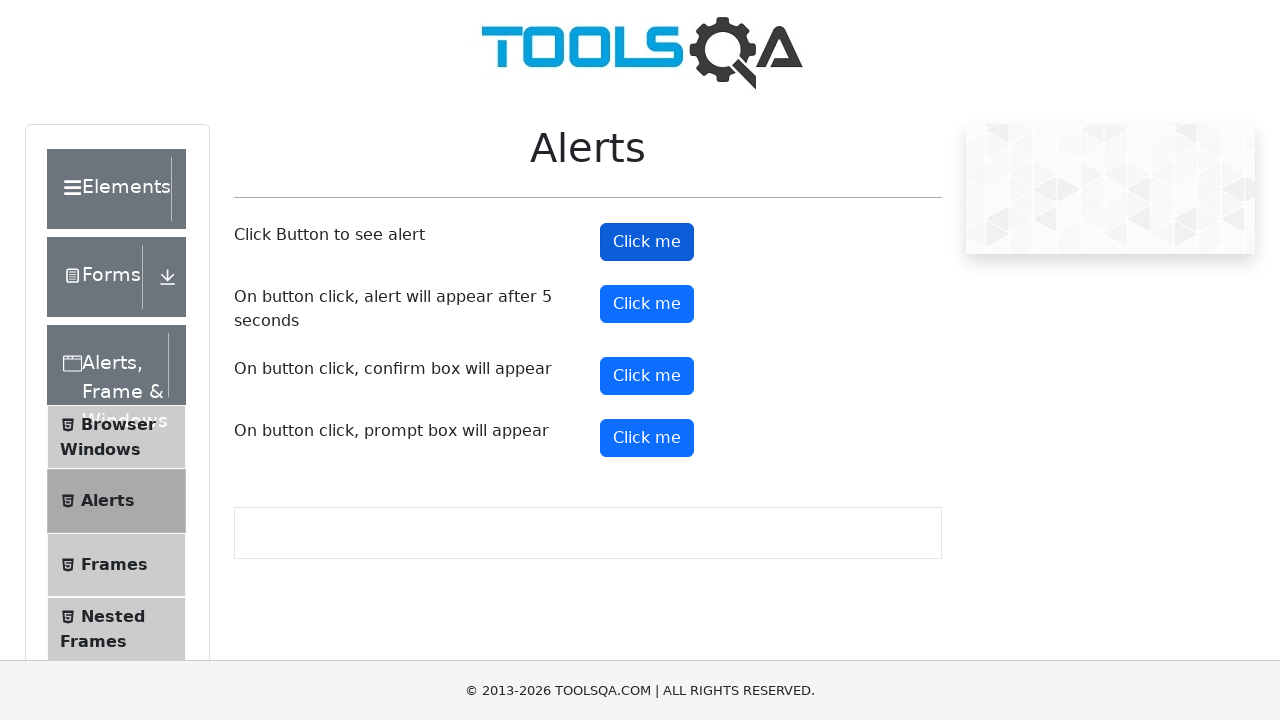